Clicks on the Actions link, then clicks on the Bonus program banner and verifies the page title

Starting URL: https://leomax.ru

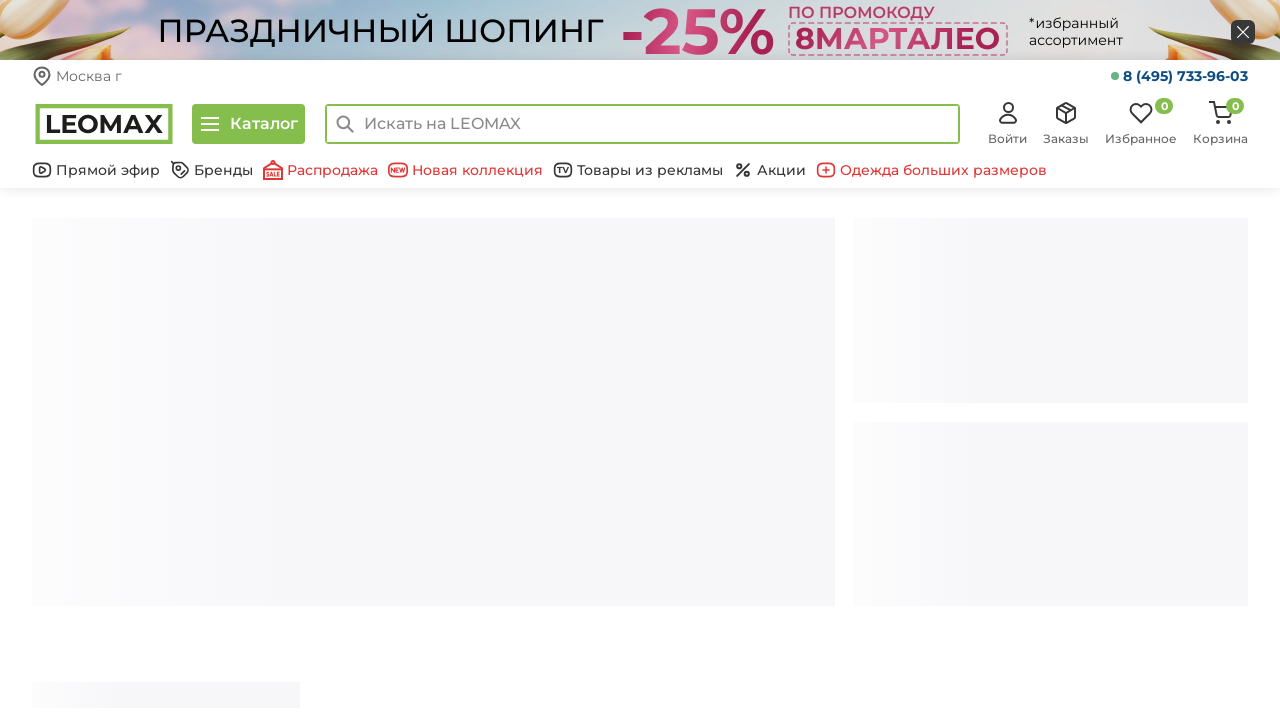

Clicked on Actions link at (770, 170) on a.bottom-header__link[href='/action/']
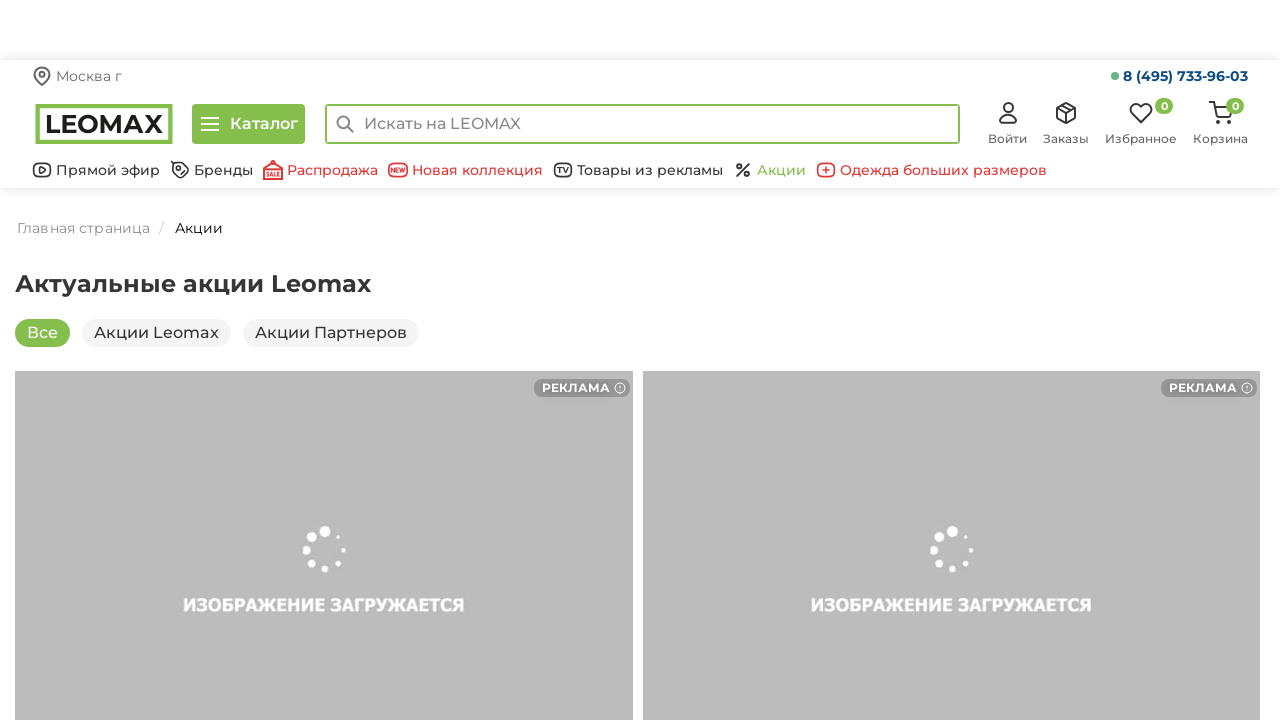

Waited for Actions page to load
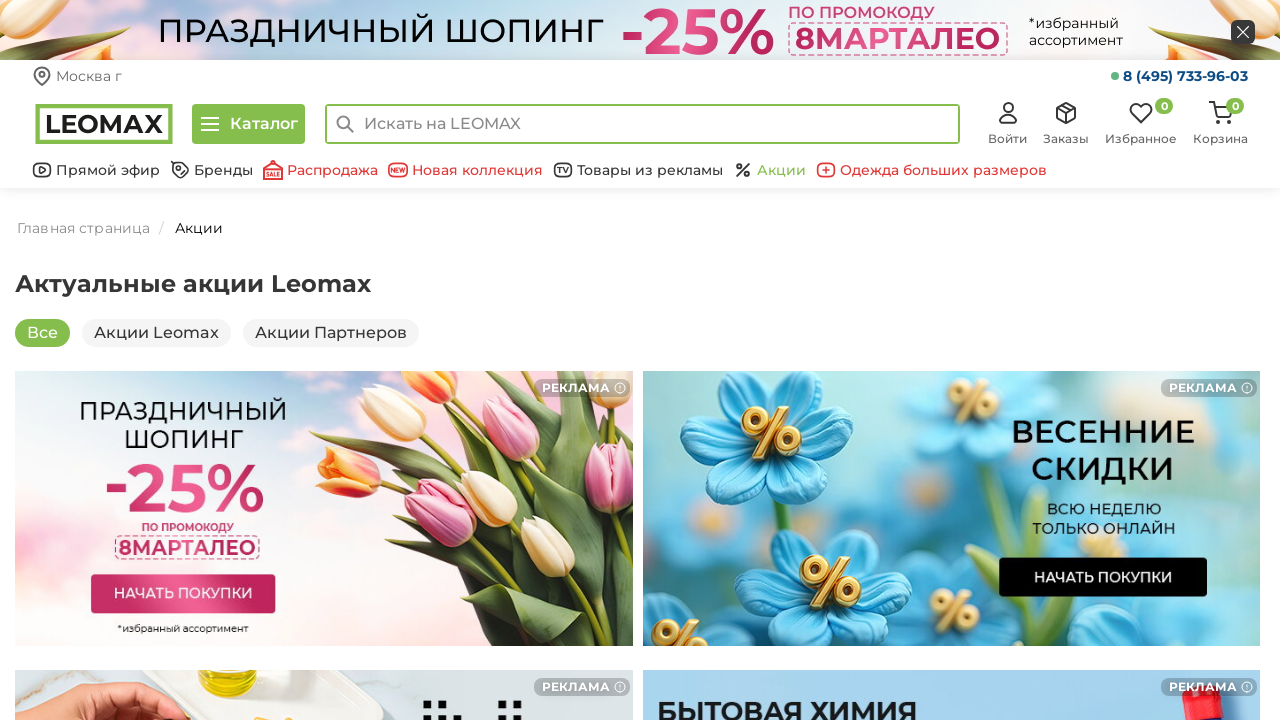

Clicked on Bonus program banner at (951, 361) on li[data-action-type='Акции leomax'] a[href='/info/leomax_bonus/']
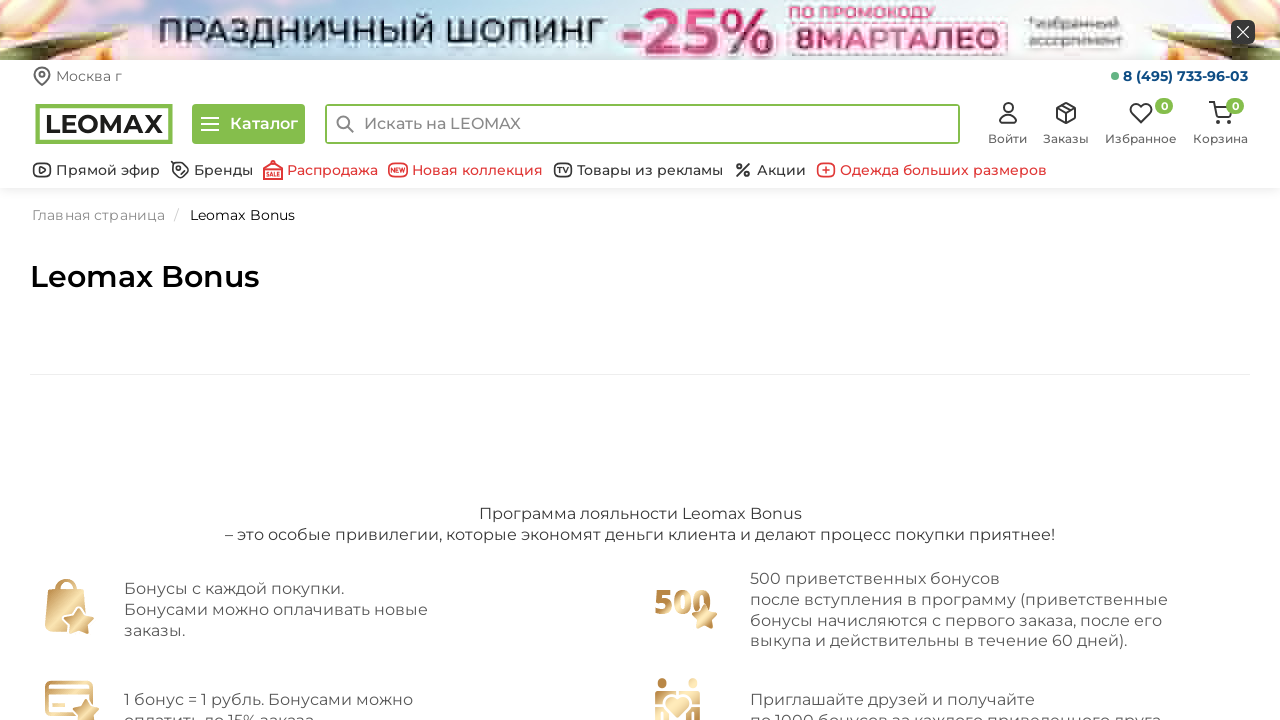

Waited for Bonus program page to load
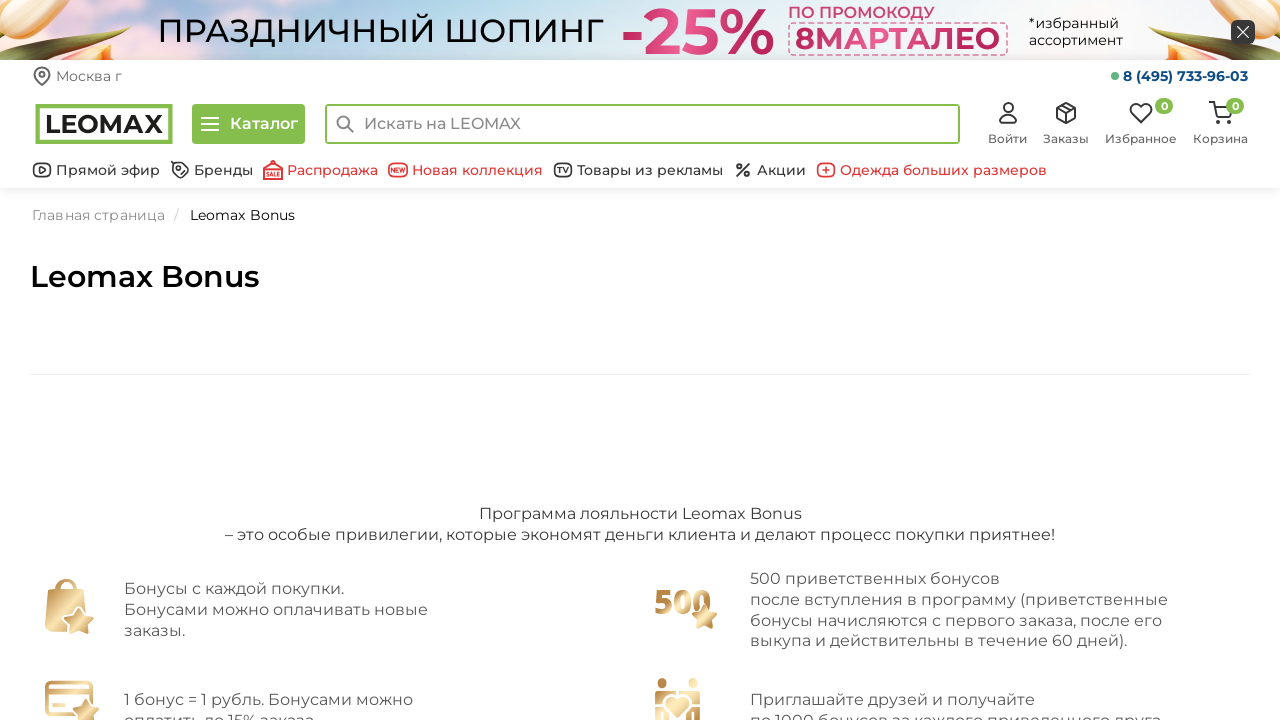

Verified page title is 'Программа лояльности Leomax Bonus'
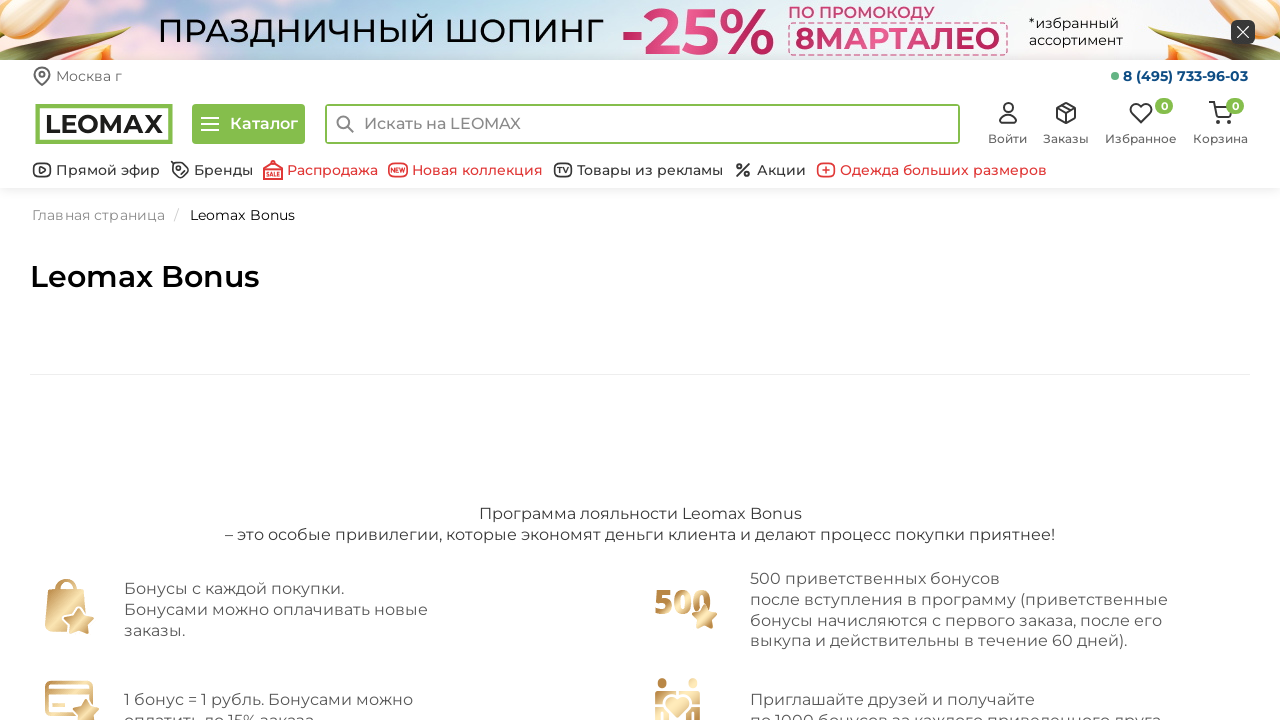

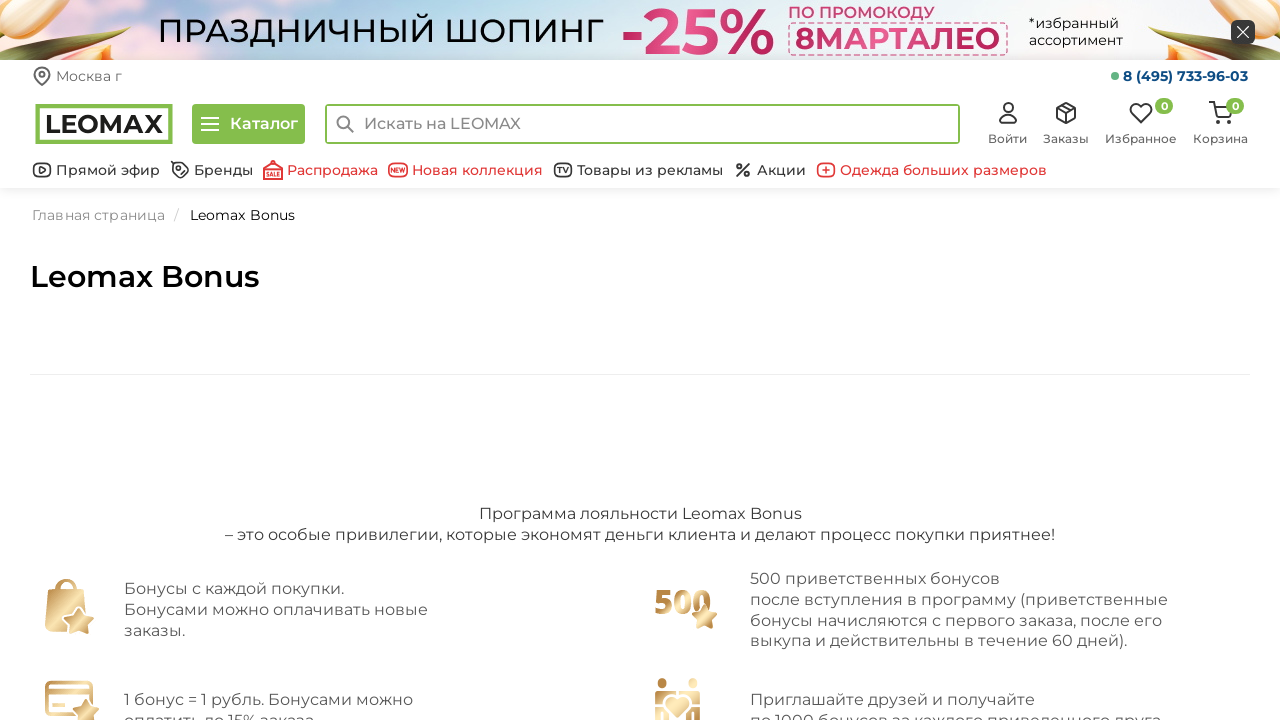